Navigates to Walmart deals page and verifies that deal product listings are displayed.

Starting URL: https://www.walmart.com/shop/deals

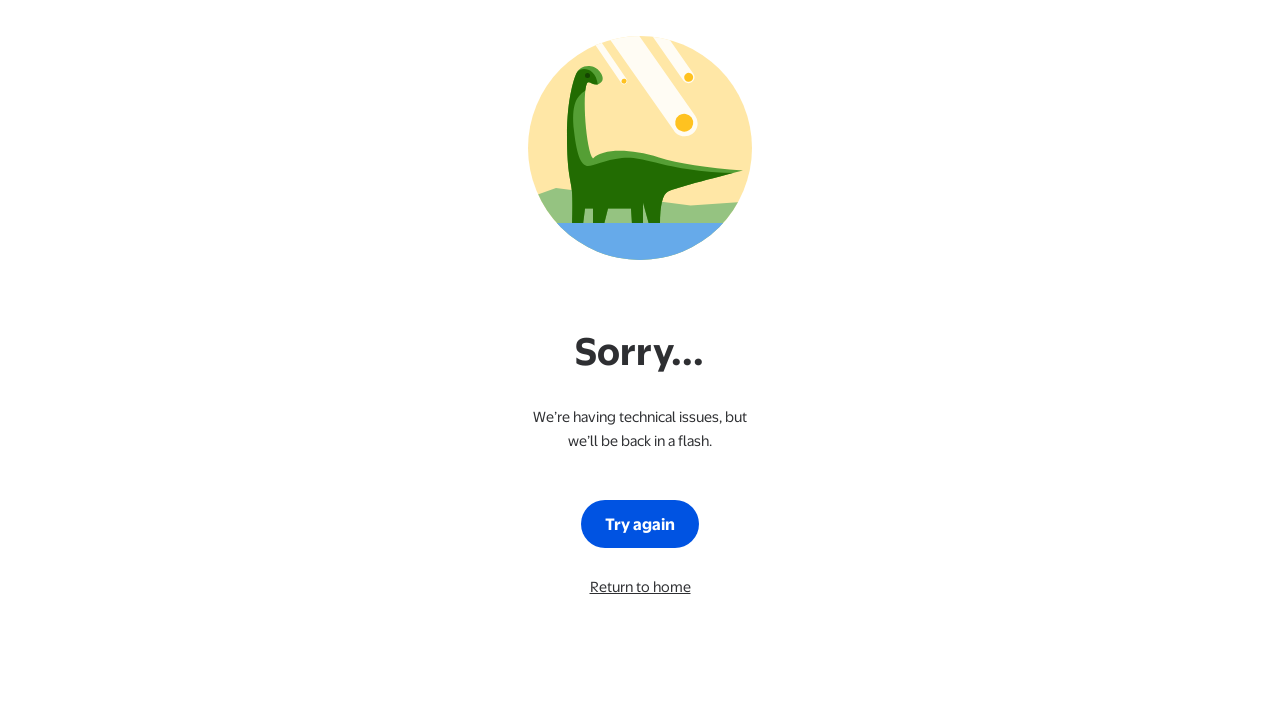

Navigated to Walmart deals page
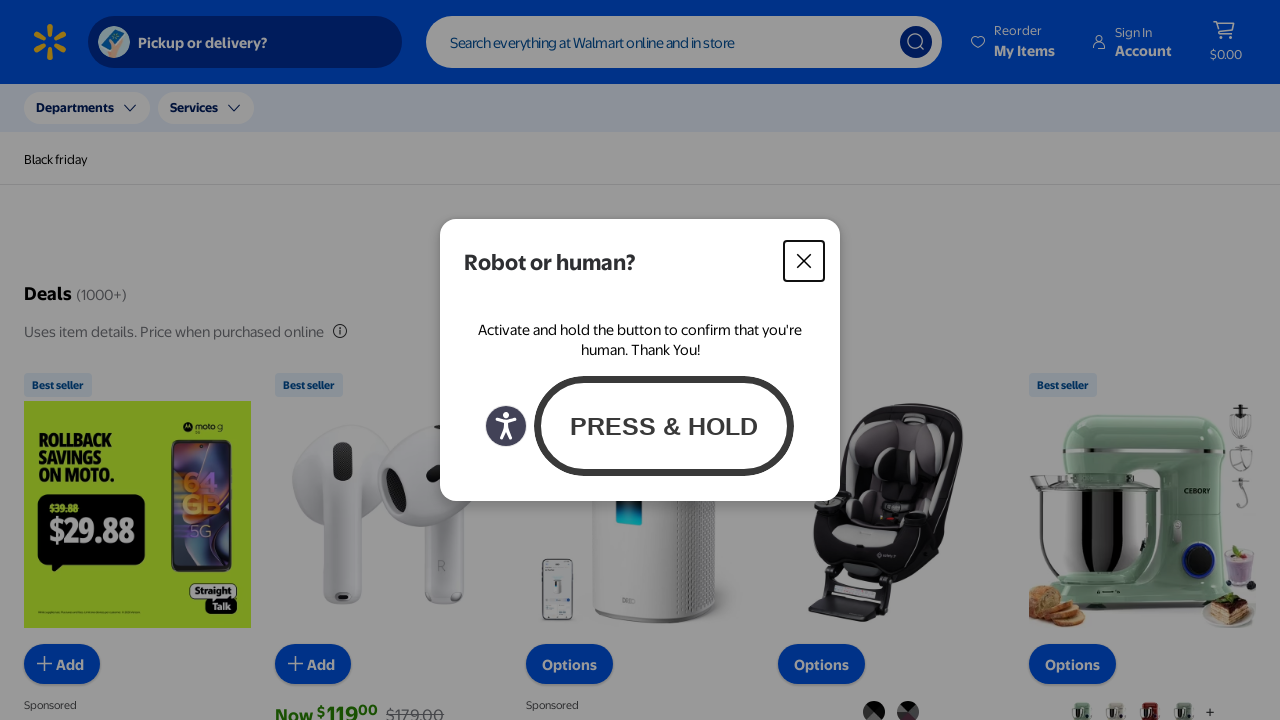

Deal product listings loaded
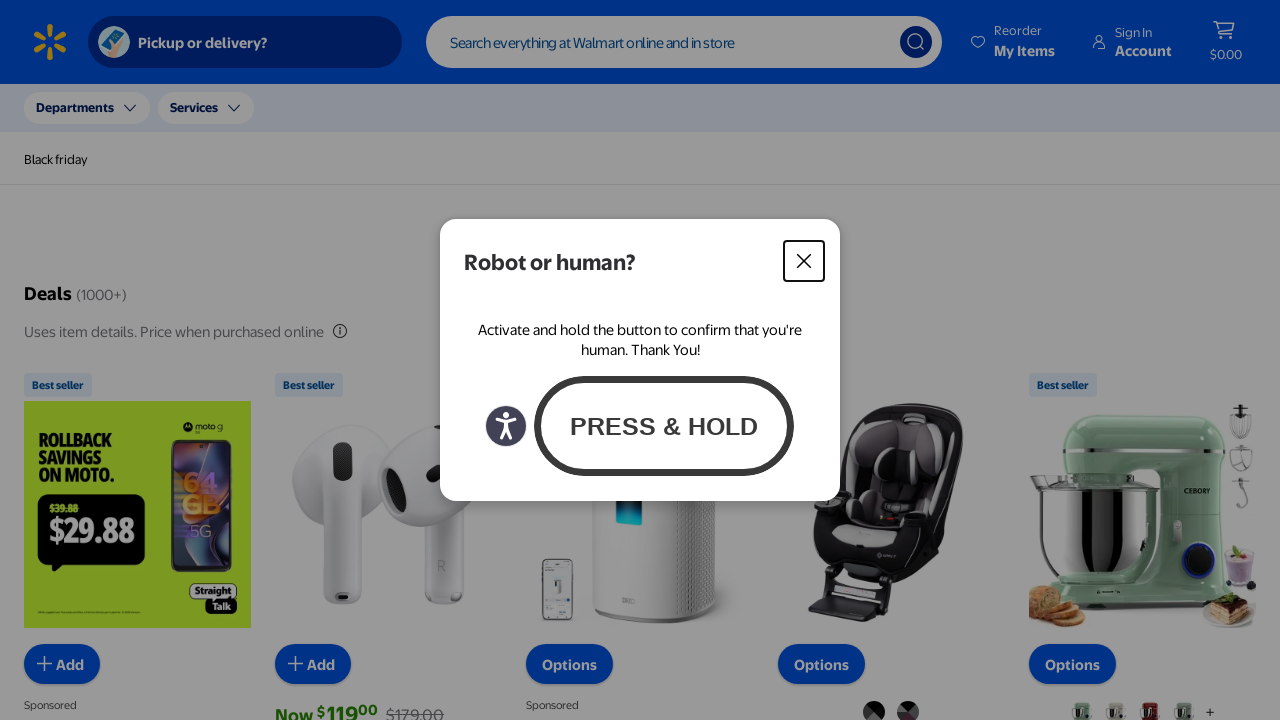

Verified that deal product listings are displayed
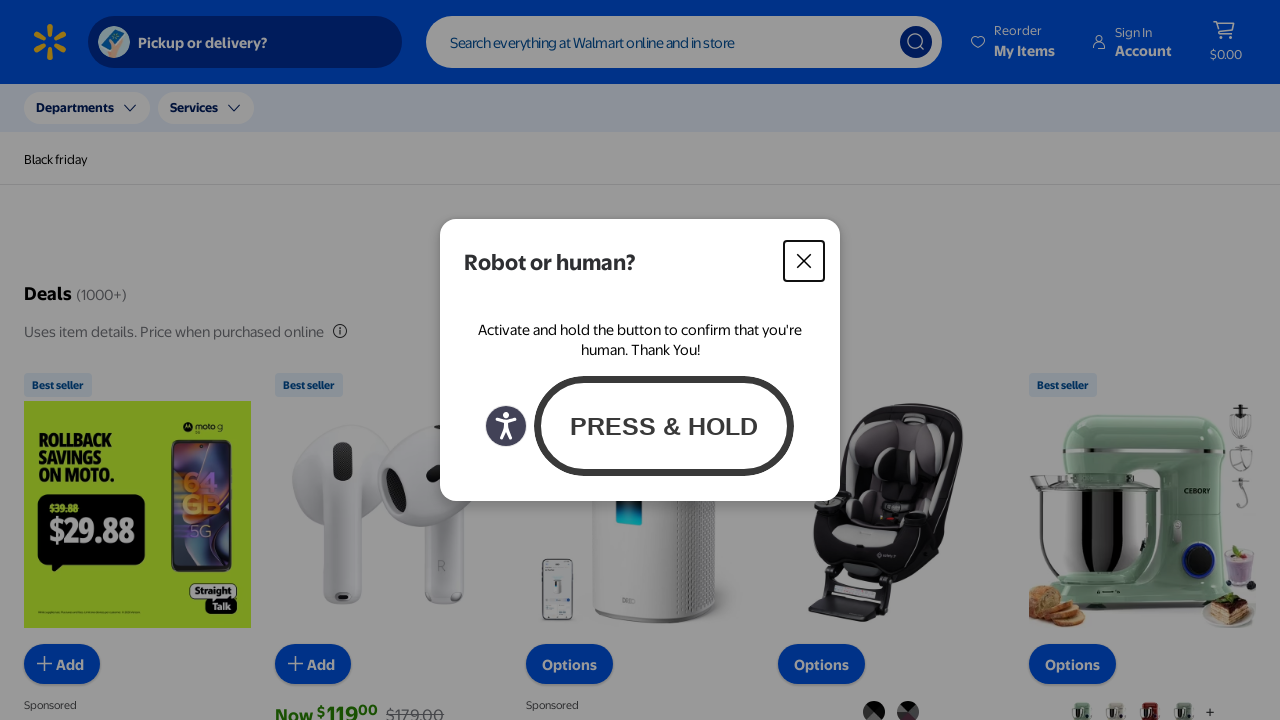

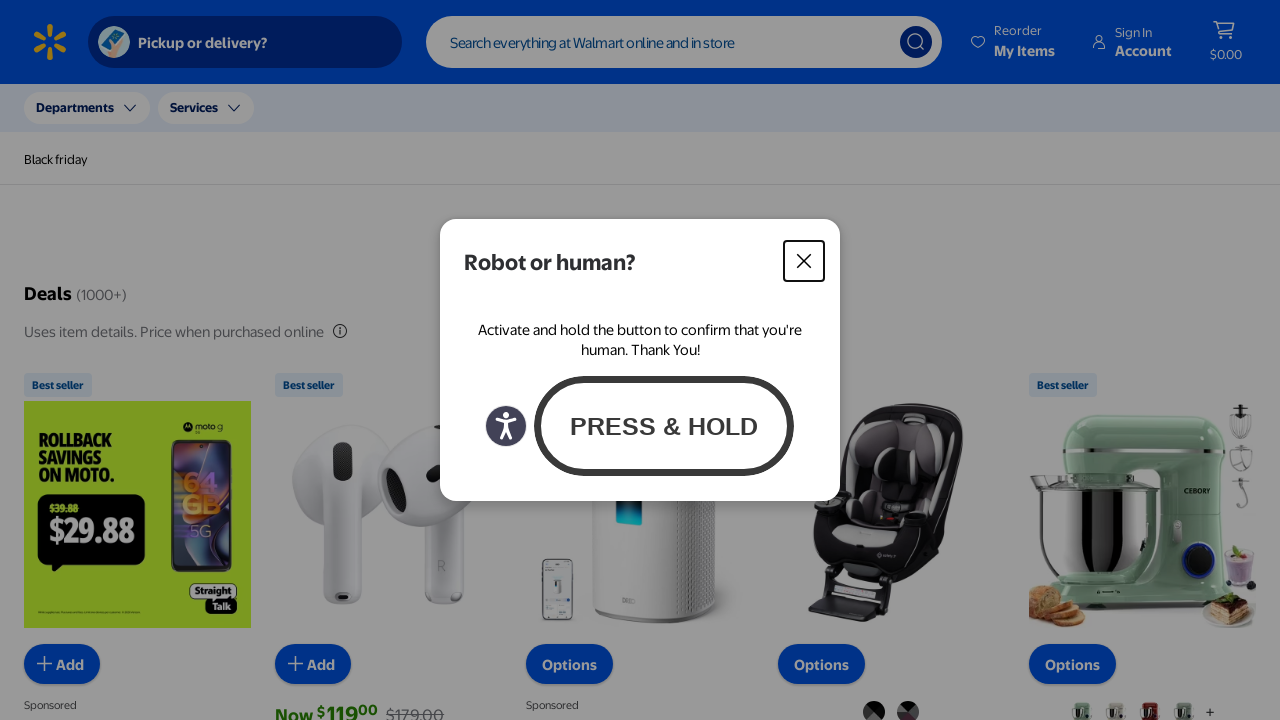